Verifies that the login page loads correctly by checking that the login title element is displayed

Starting URL: https://opensource-demo.orangehrmlive.com/web/index.php/auth/login

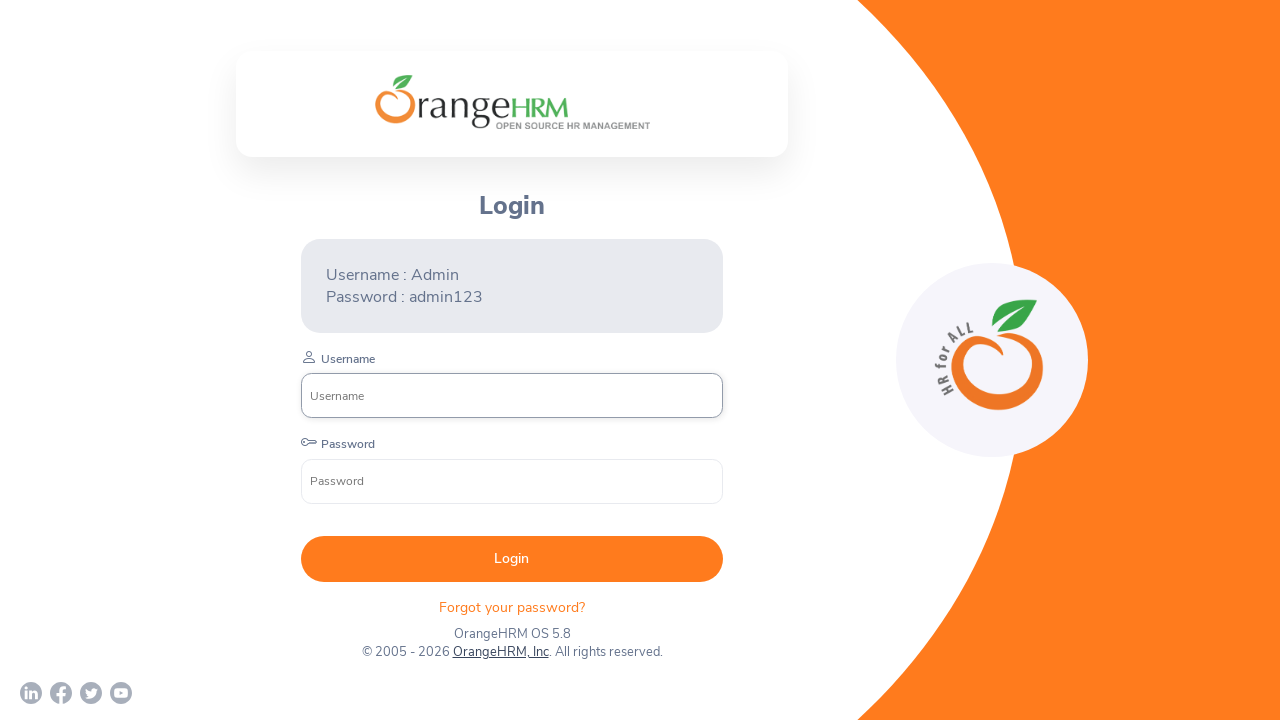

Waited for login title element to be present on the page
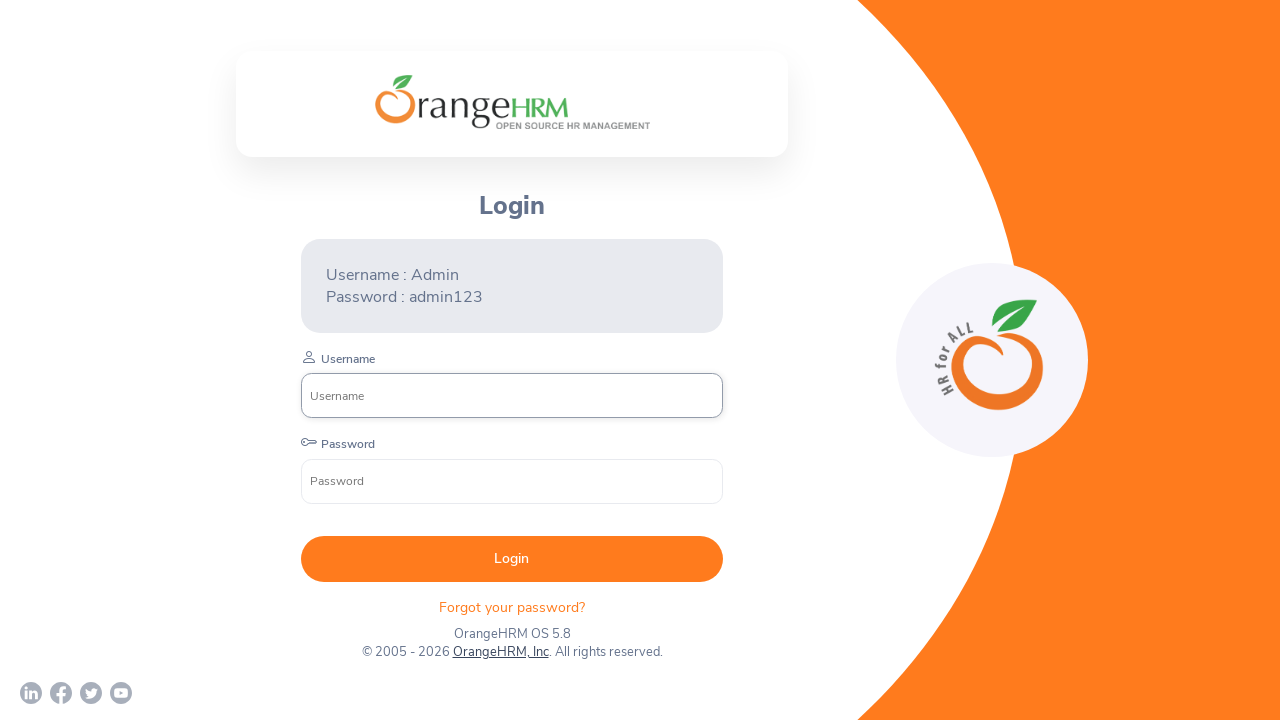

Verified that the login title element is visible
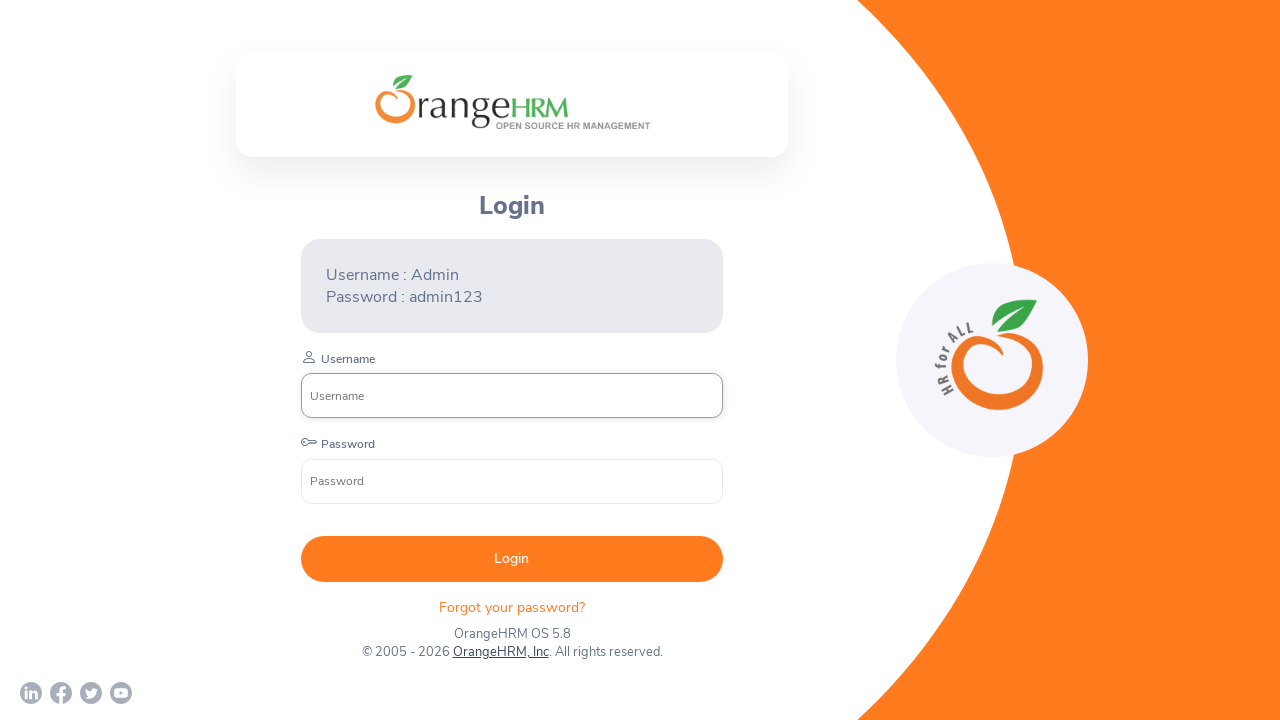

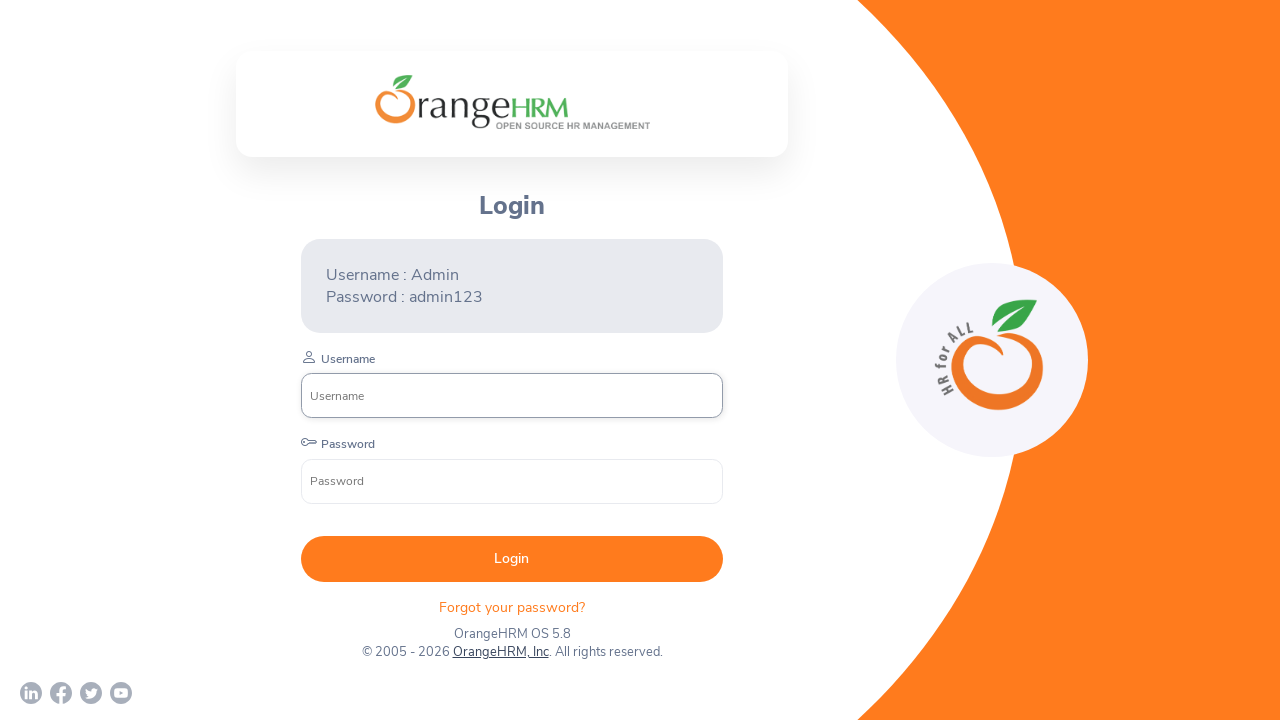